Tests that clicking the login button opens a modal with the login form containing username and password fields

Starting URL: https://www.demoblaze.com/#

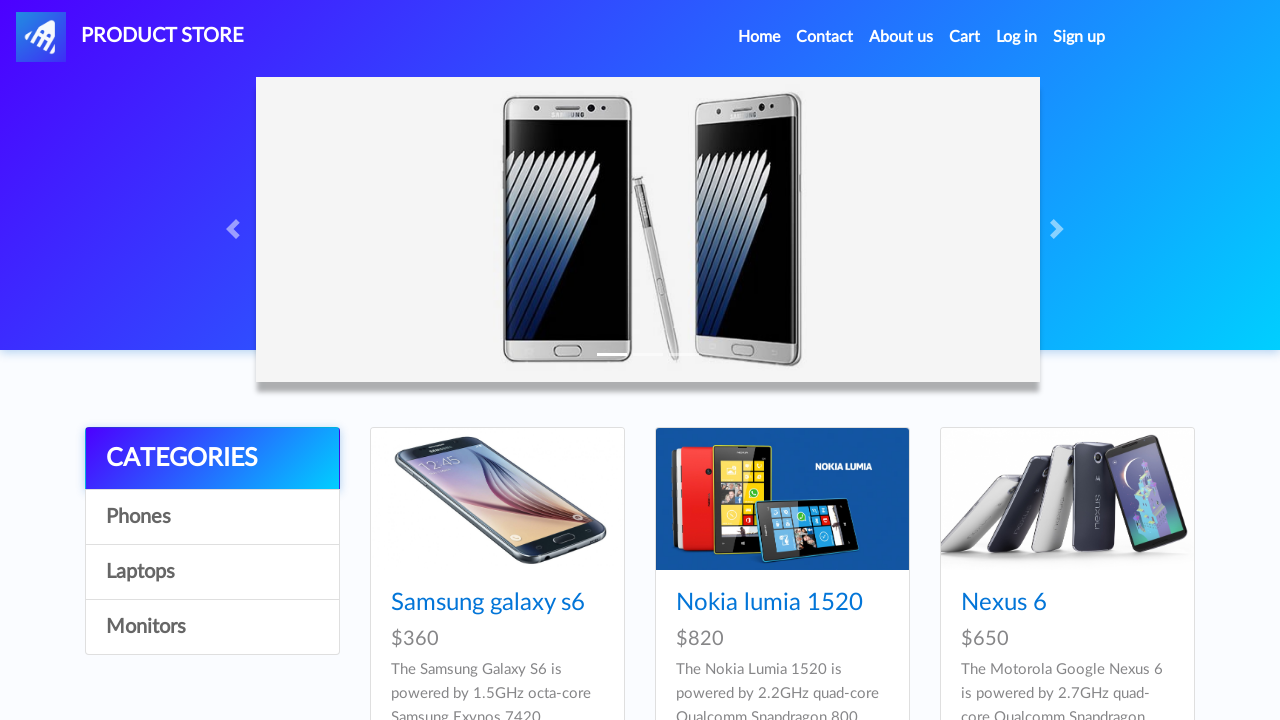

Clicked login button to open login modal at (1017, 37) on #login2
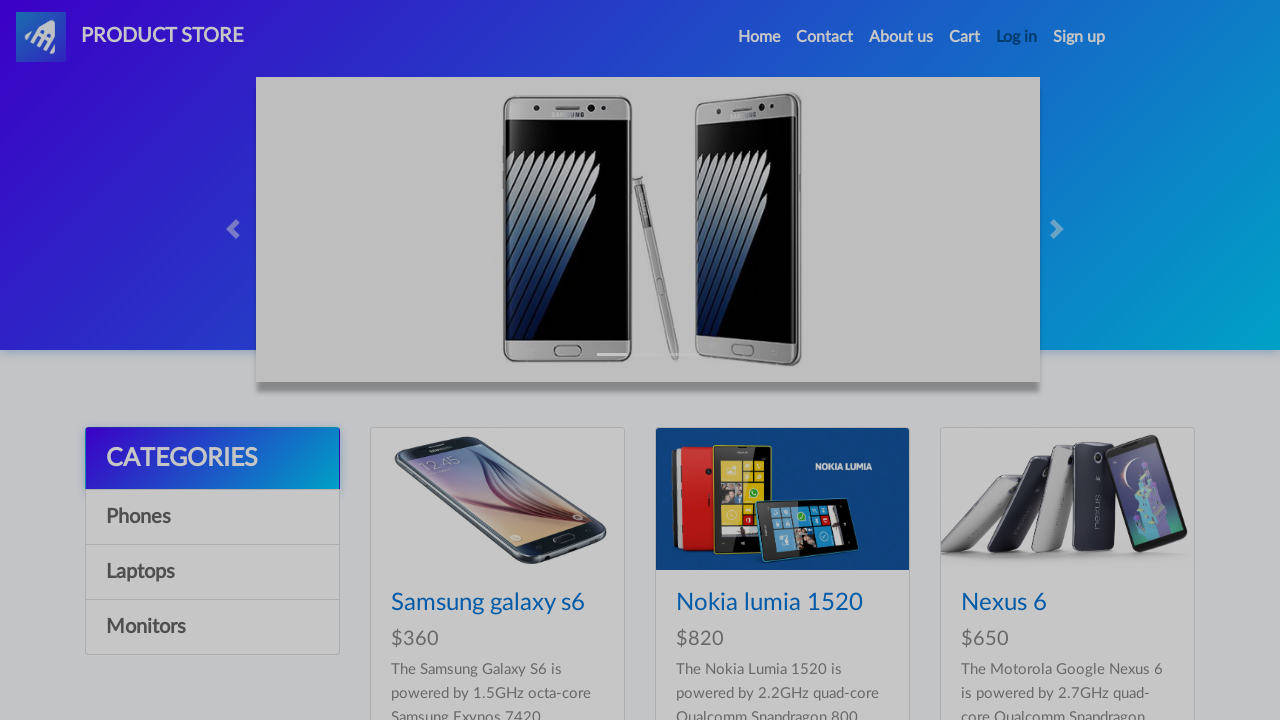

Login modal became visible
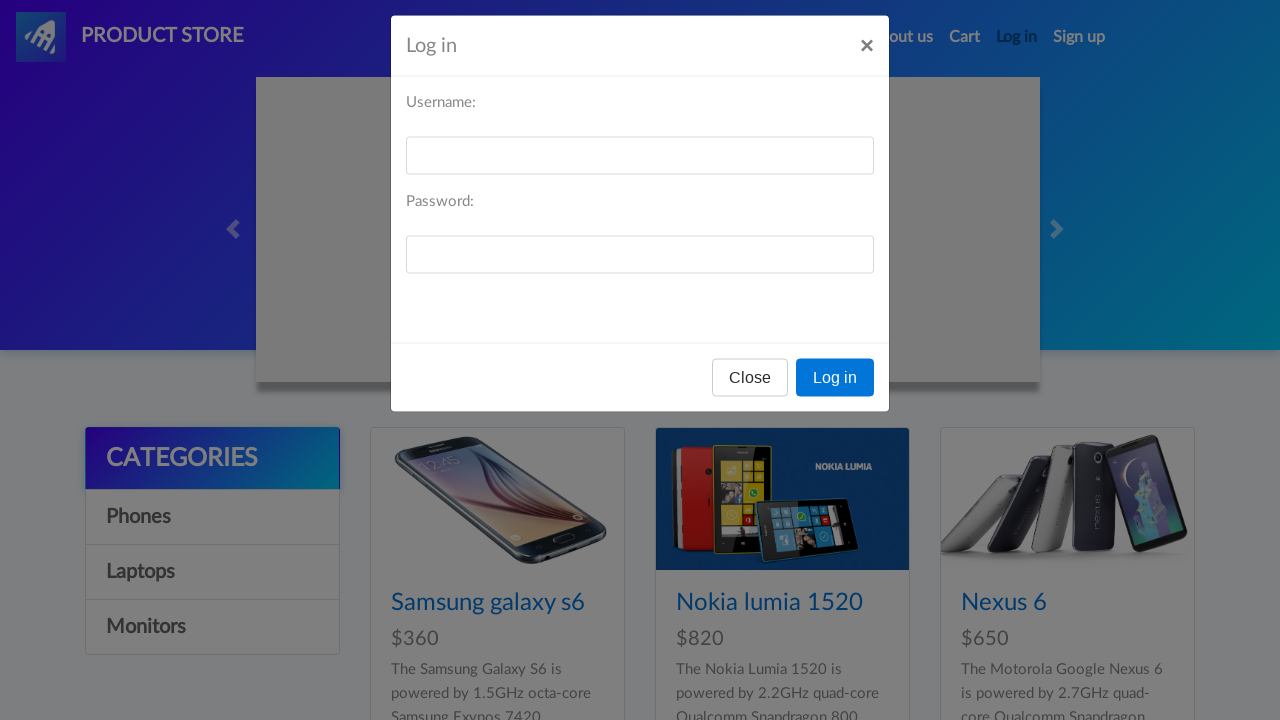

Username field label is visible in login modal
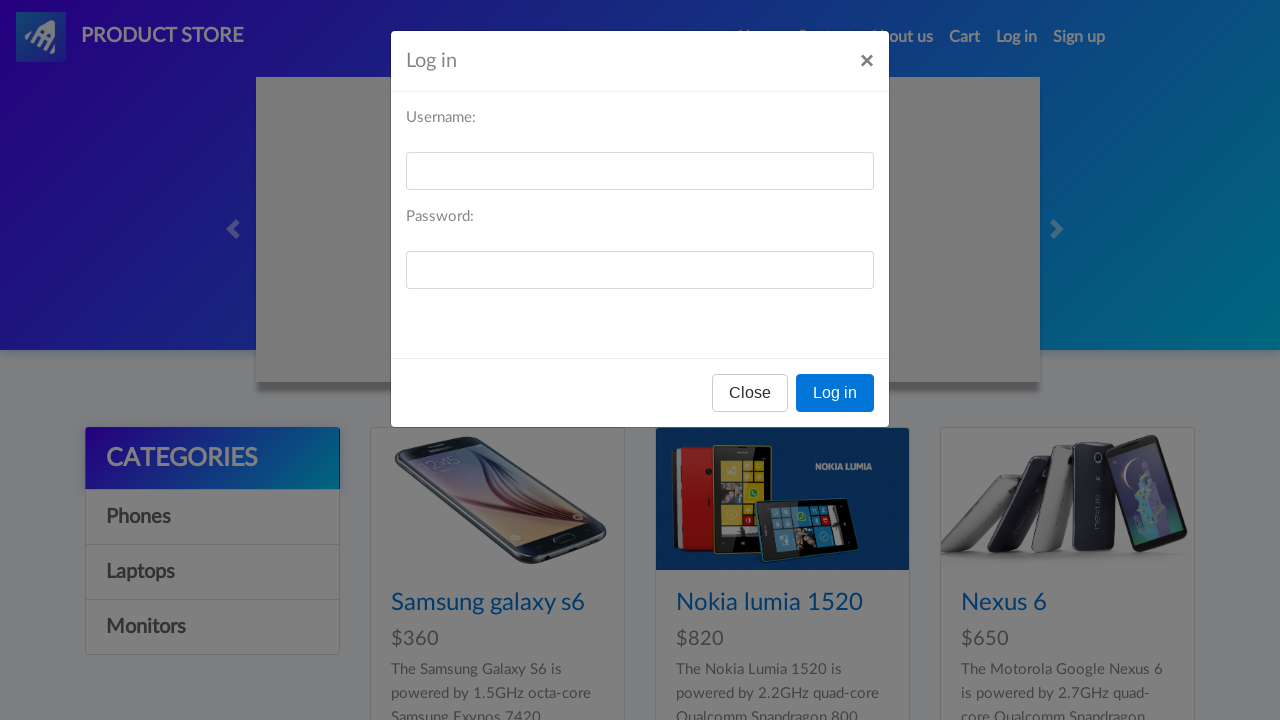

Password field is visible in login modal
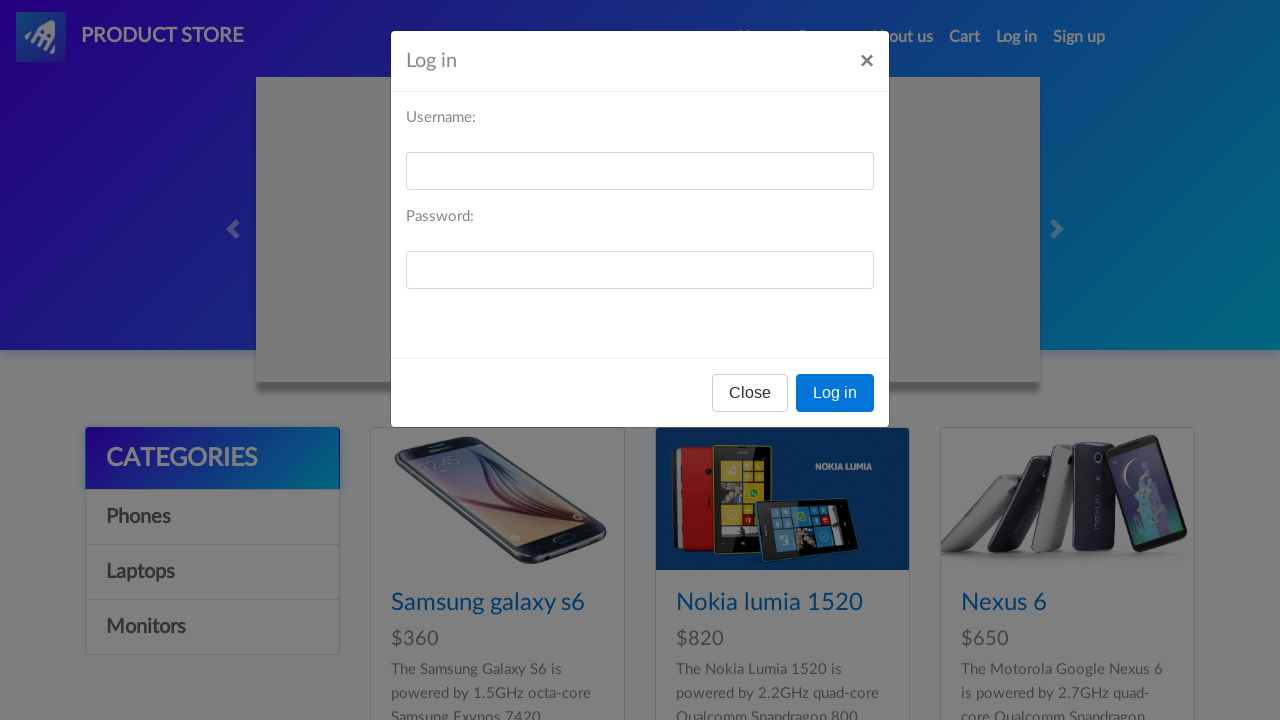

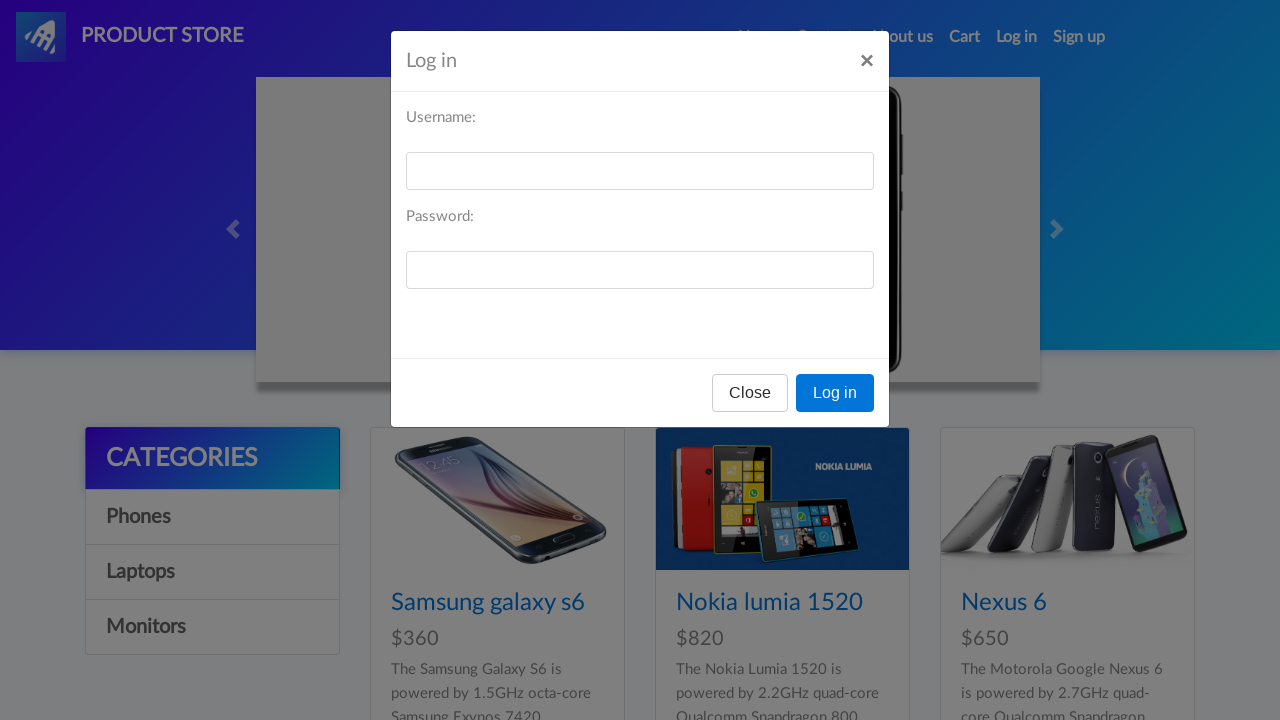